Tests simple alert handling by clicking a button to trigger an alert, reading its text, and accepting it

Starting URL: https://www.leafground.com/alert.xhtml

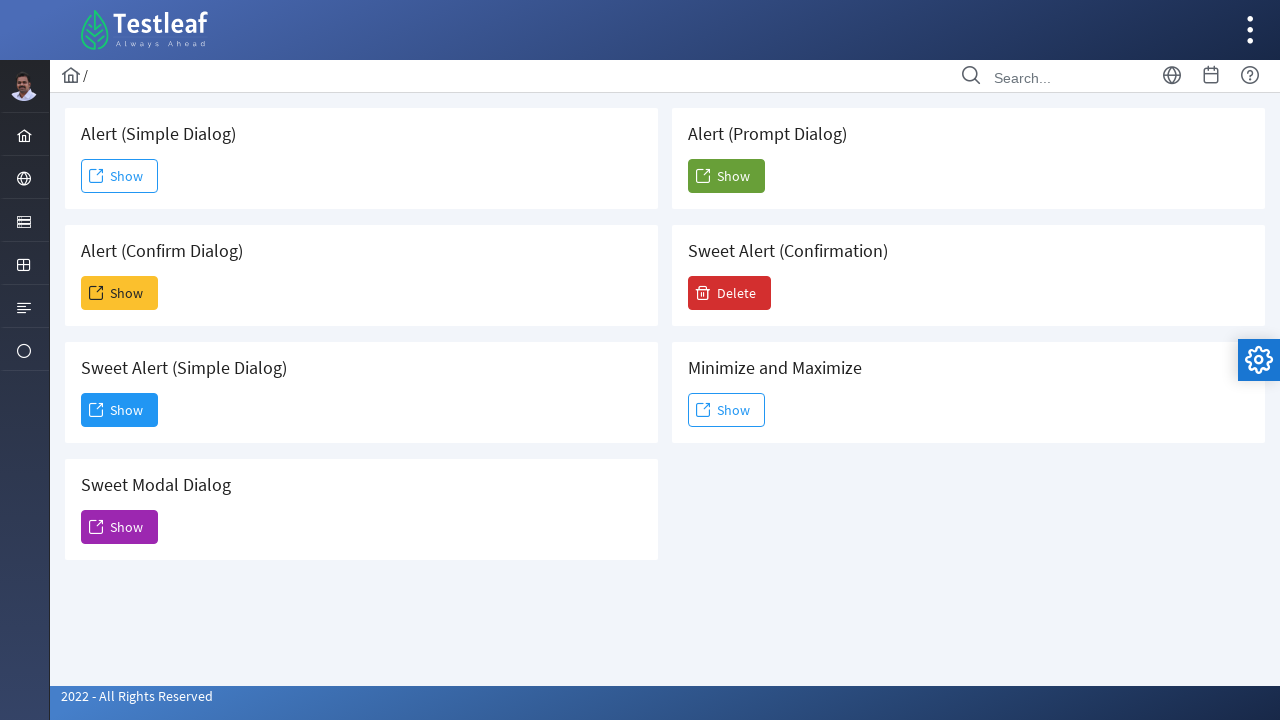

Clicked Show button to trigger alert at (120, 176) on xpath=//span[text()='Show']
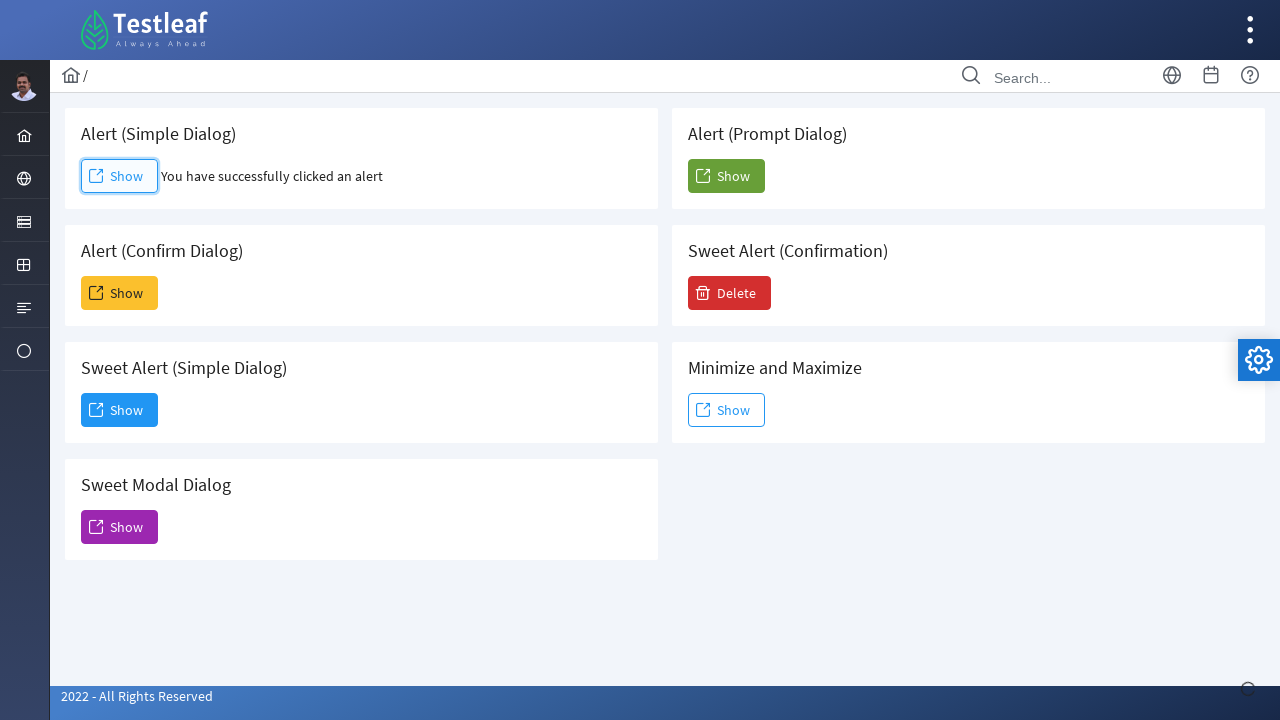

Set up dialog handler to accept alerts
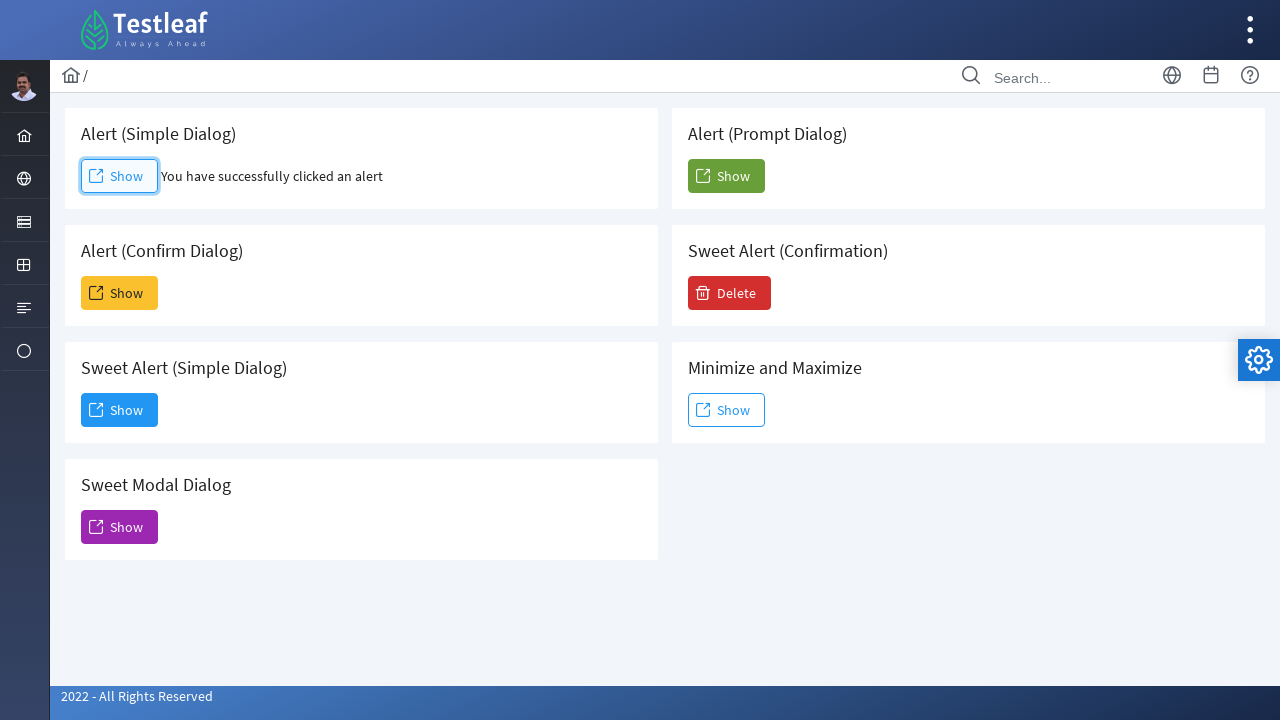

Clicked Show button again to trigger alert with handler active at (120, 176) on xpath=//span[text()='Show']
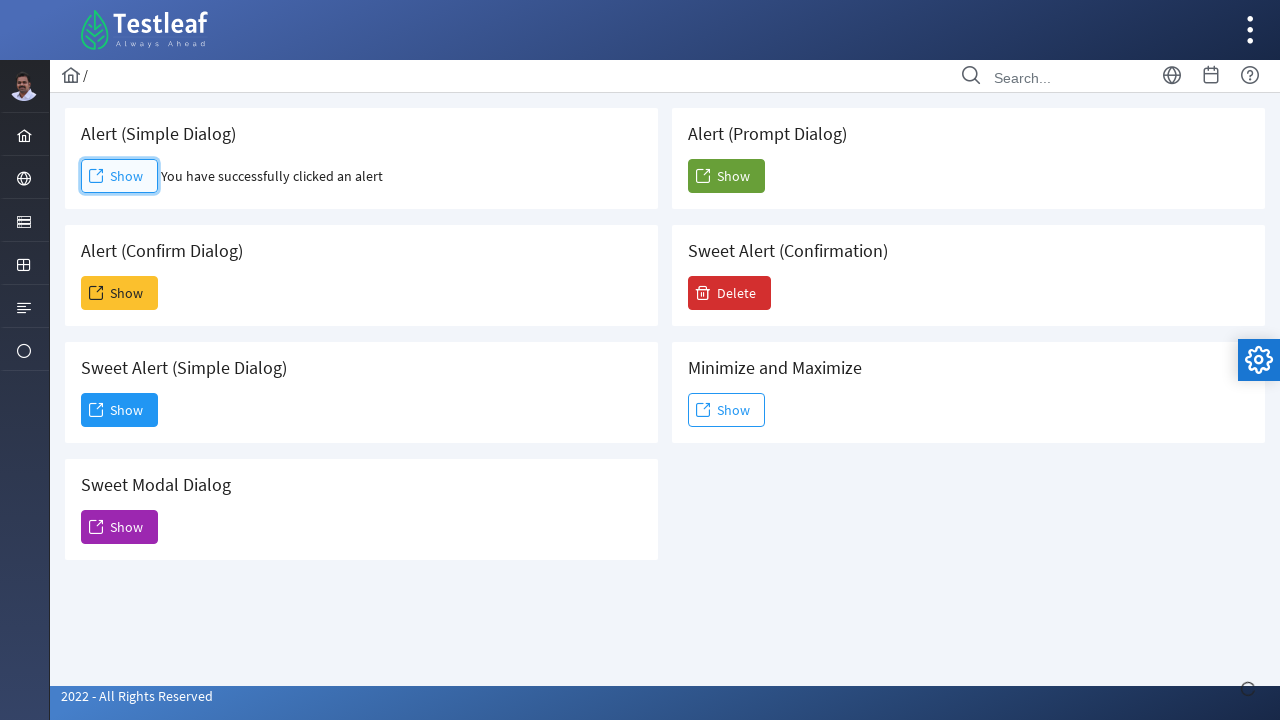

Success message appeared after accepting alert
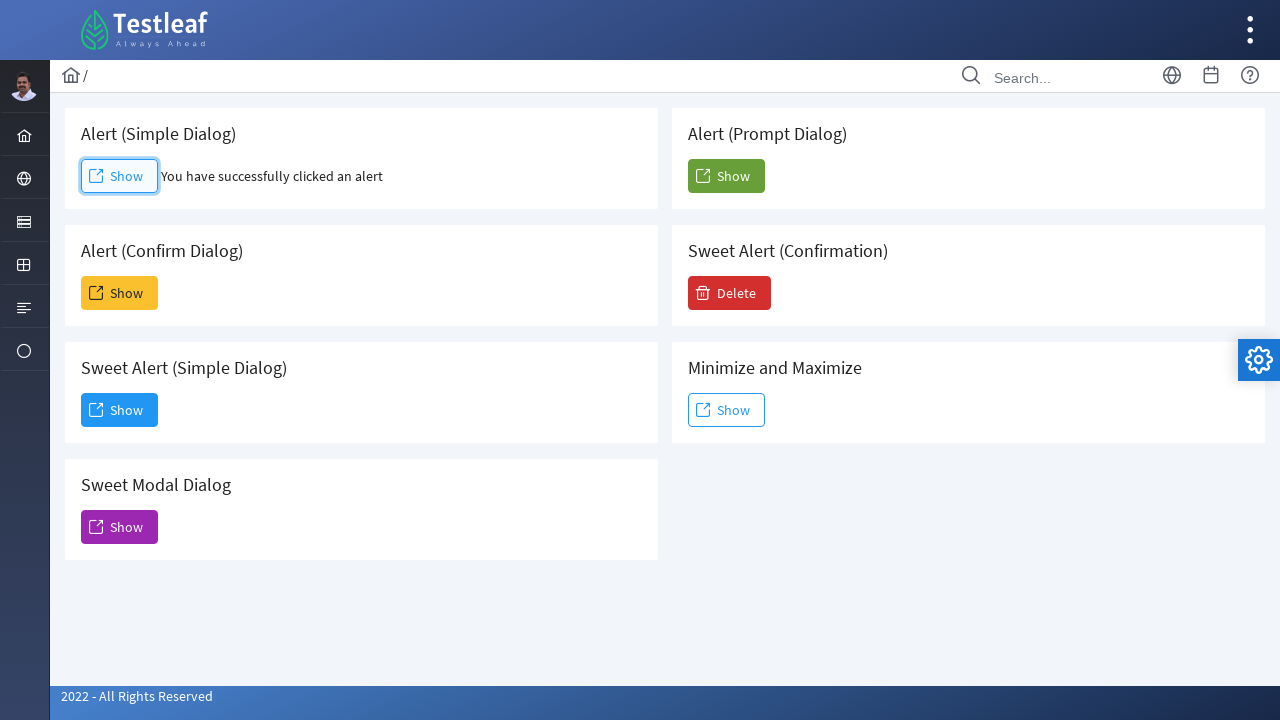

Retrieved success message: You have successfully clicked an alert
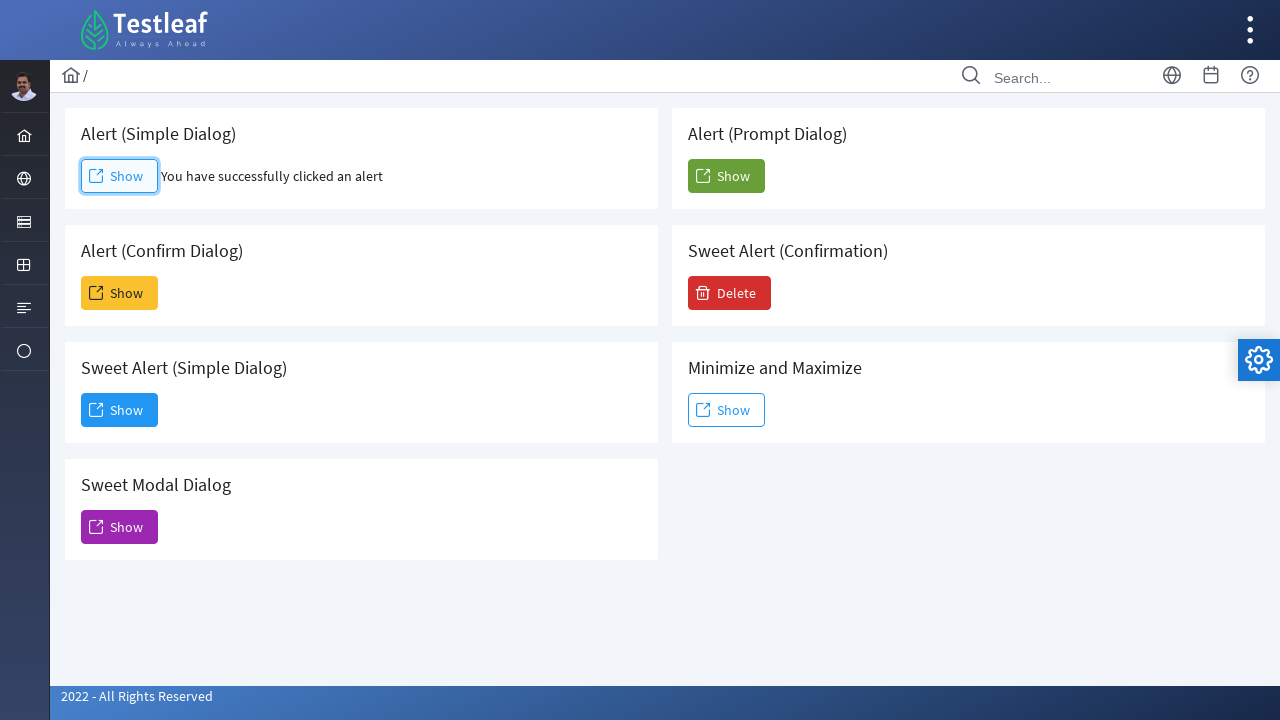

Printed success message to console
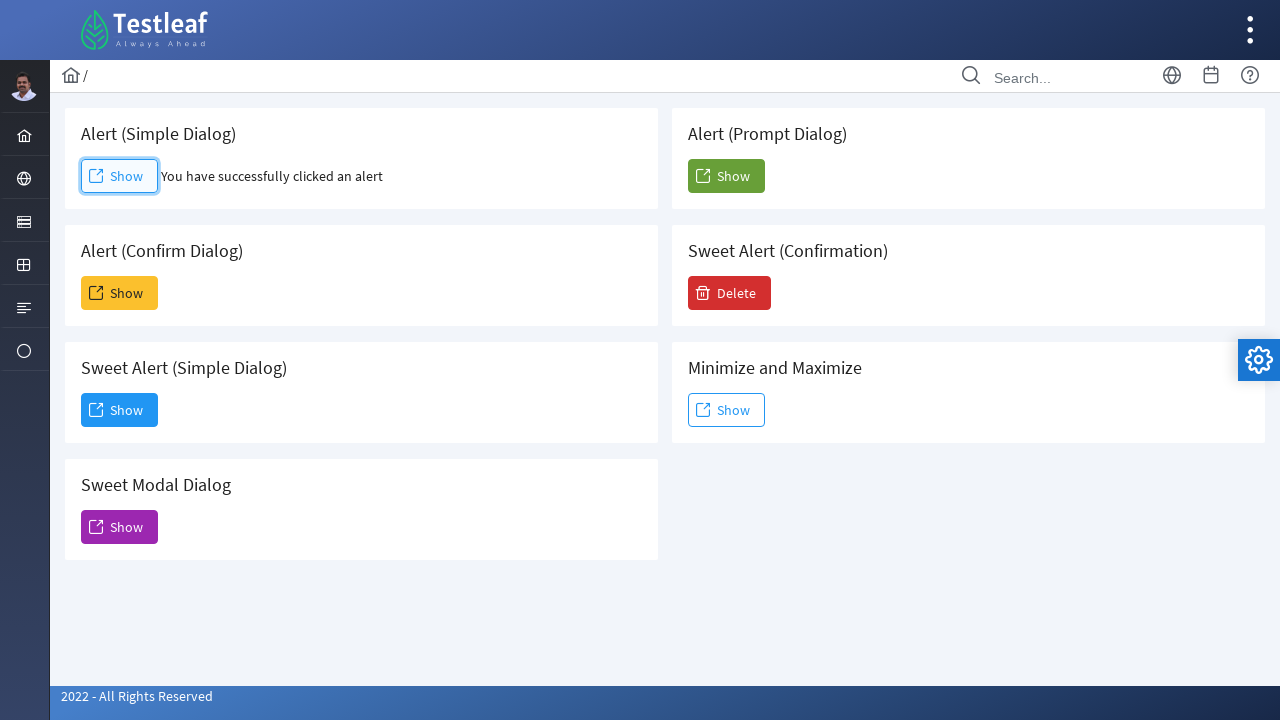

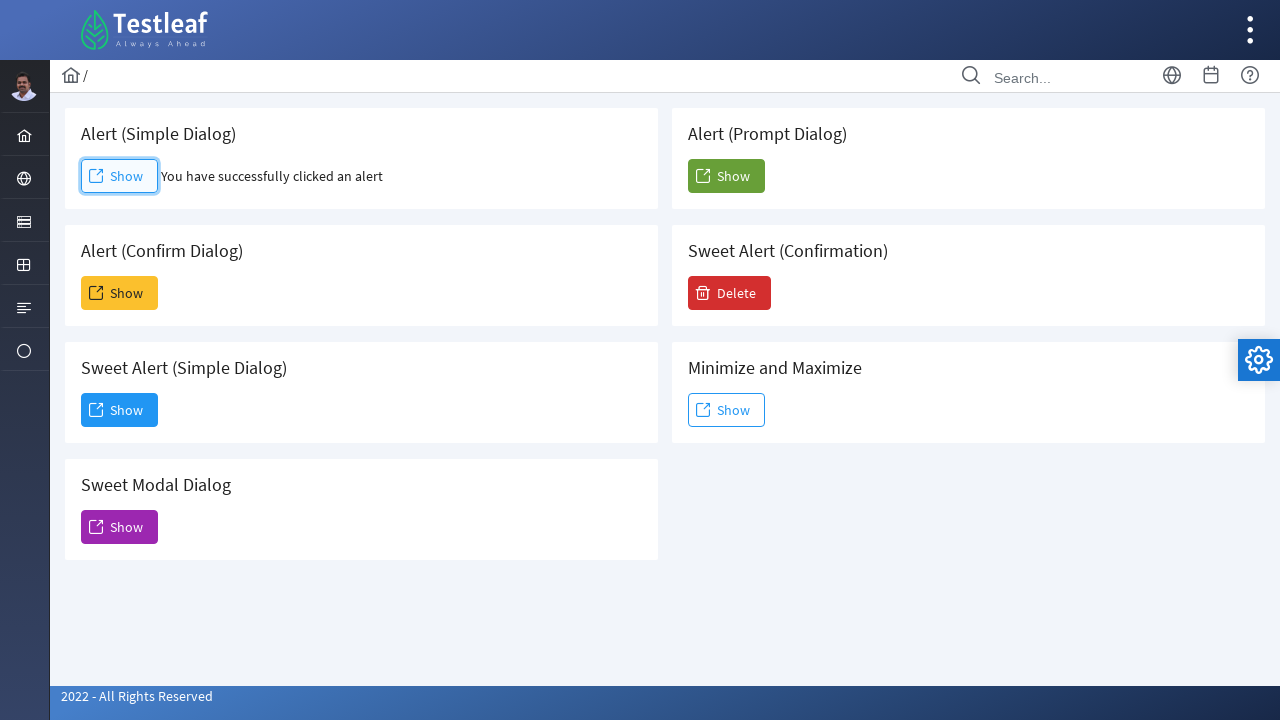